Tests clicking a link with dynamically calculated text (85397), then fills out a form with first name, last name, city, and country fields, and submits the form.

Starting URL: http://suninjuly.github.io/find_link_text.html

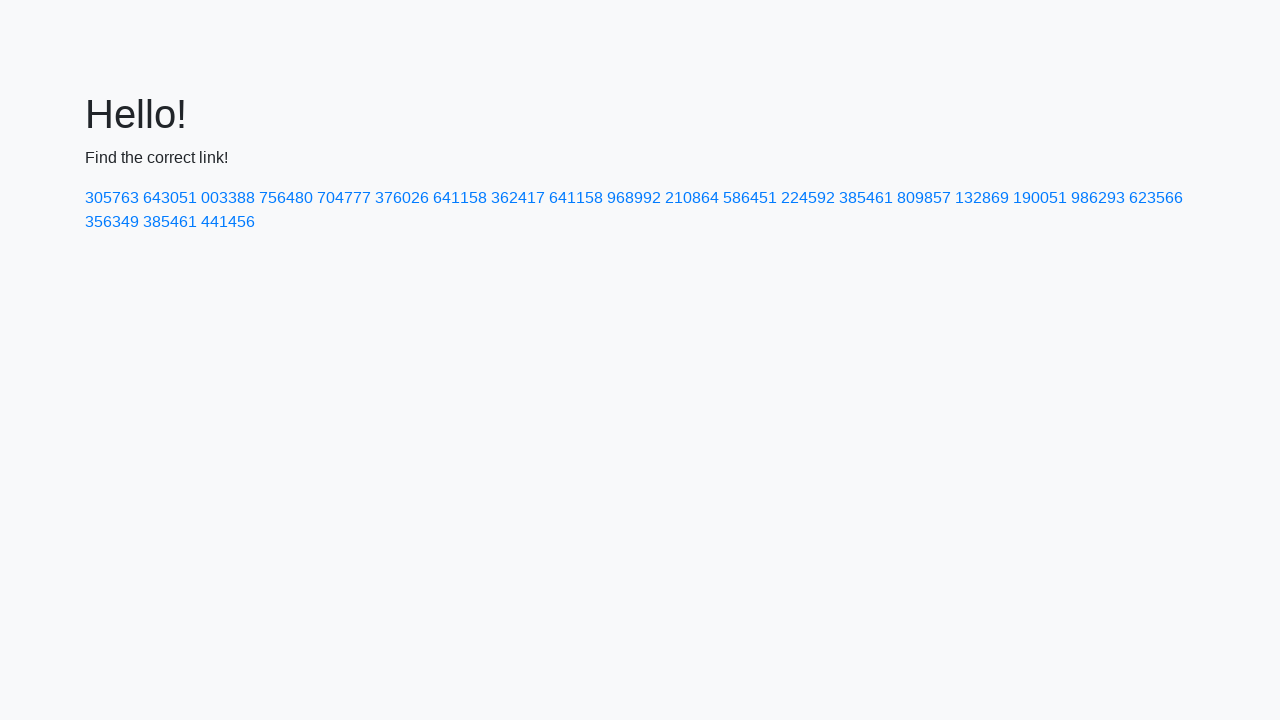

Clicked link with dynamically calculated text (85397) at (808, 198) on text=224592
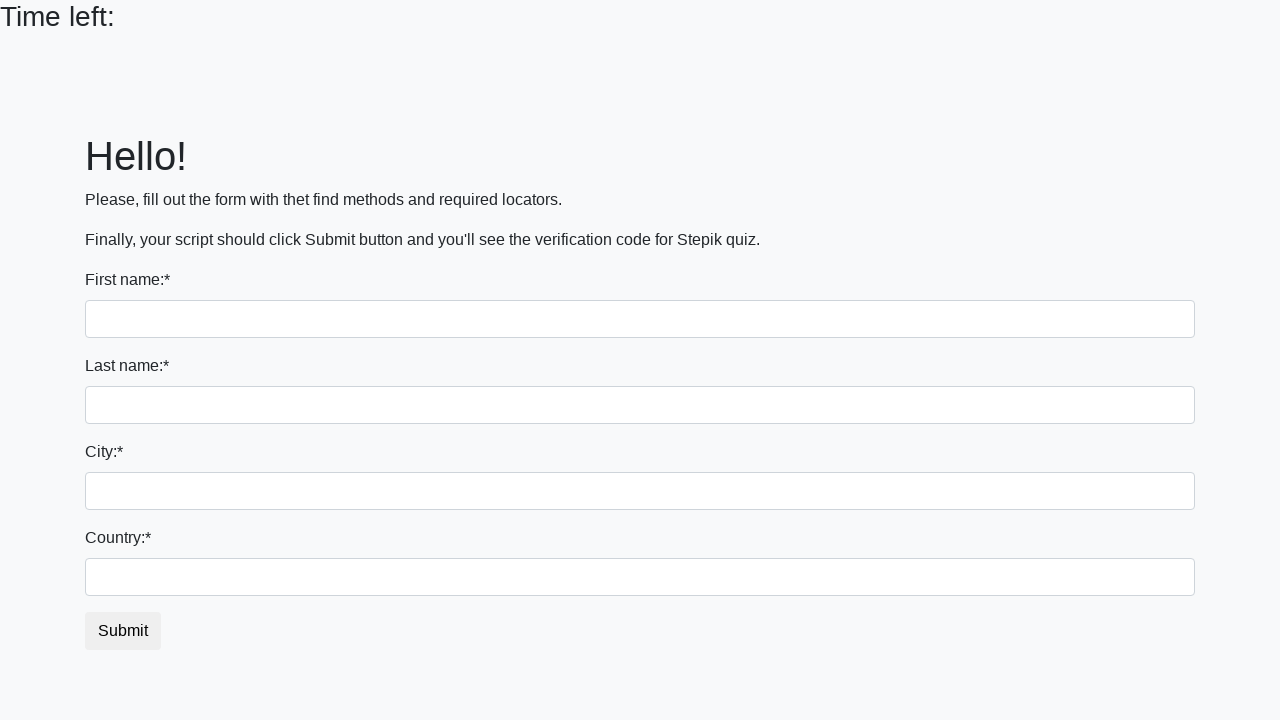

Filled first name field with 'Ivan' on input
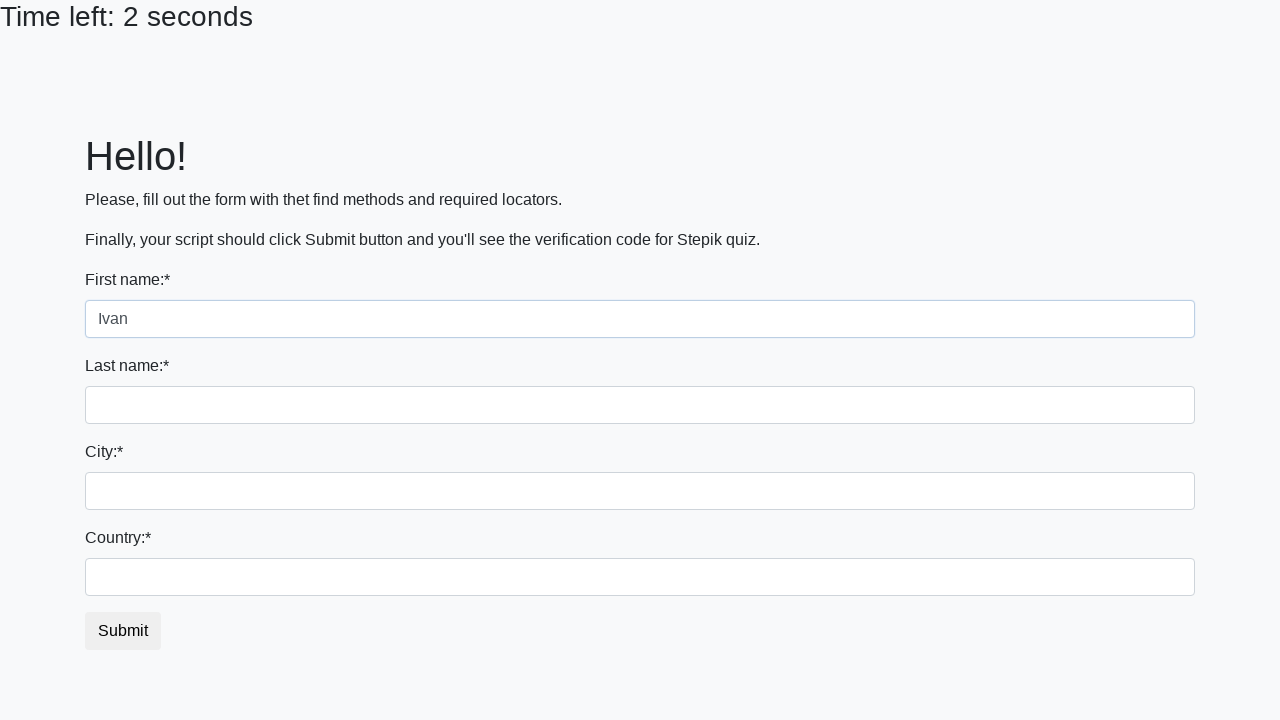

Filled last name field with 'Petrov' on input[name='last_name']
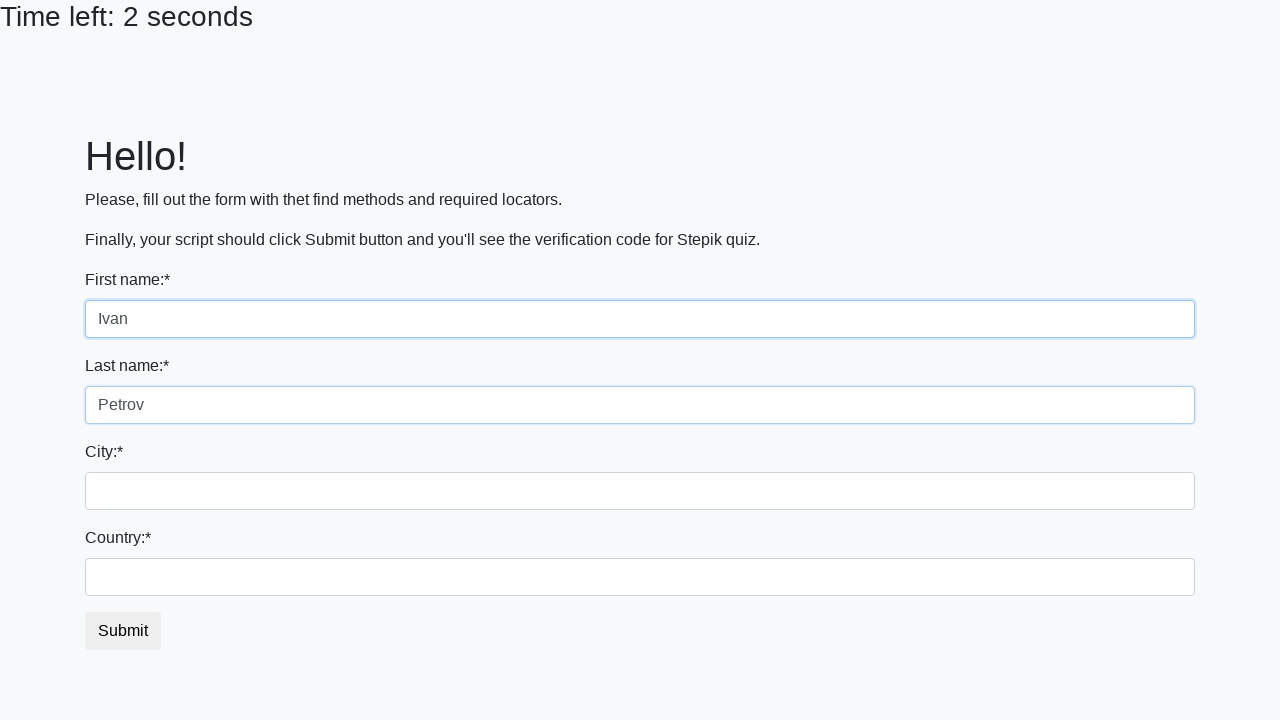

Filled city field with 'Smolensk' on .form-control.city
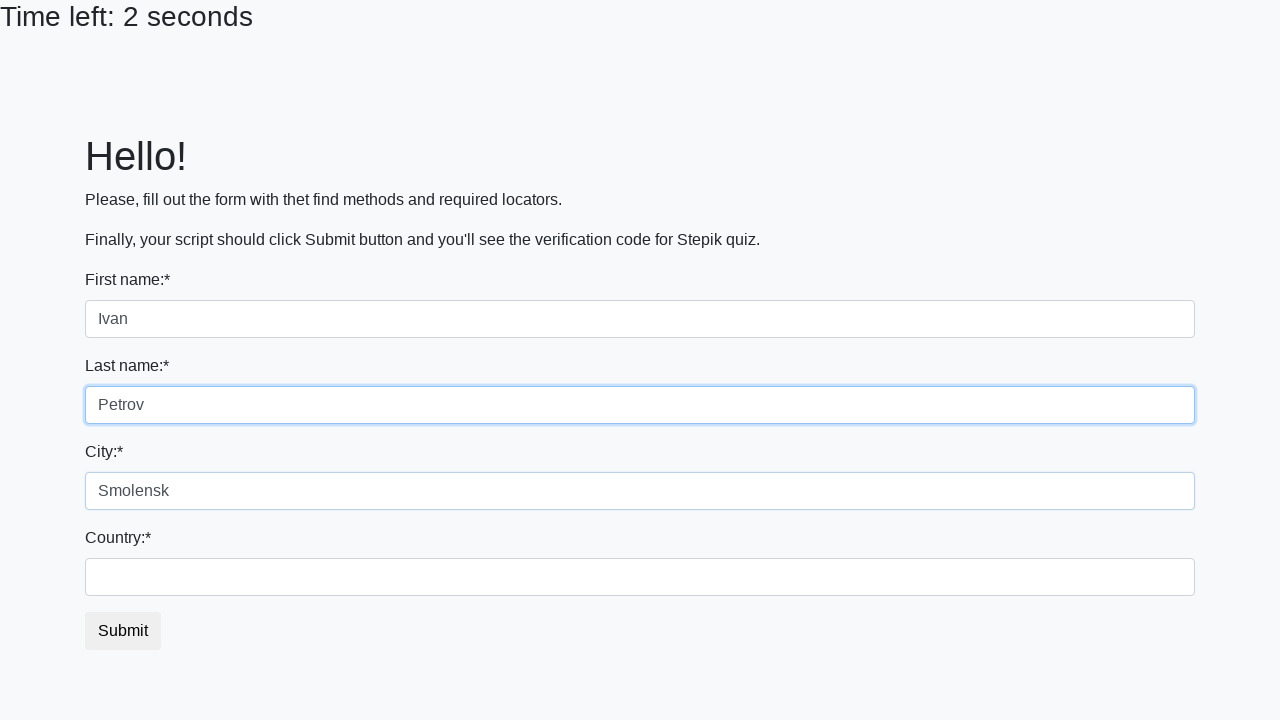

Filled country field with 'Russia' on #country
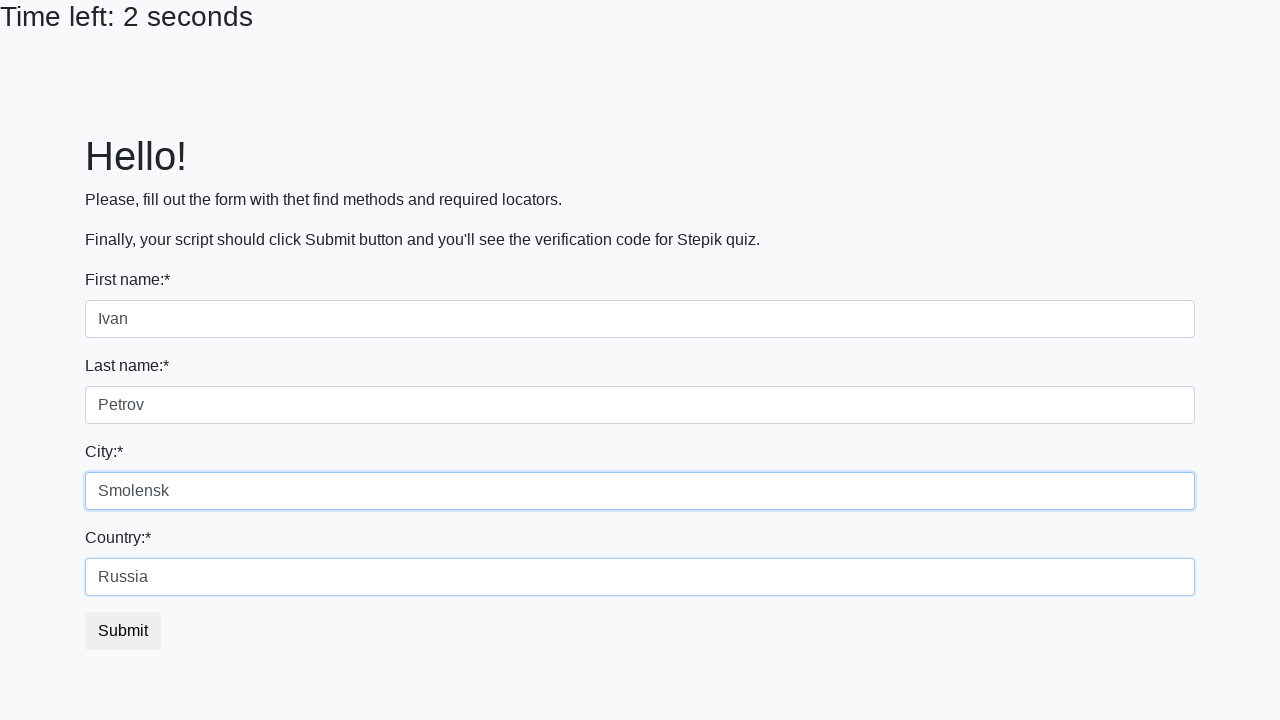

Submitted the form at (123, 631) on button.btn
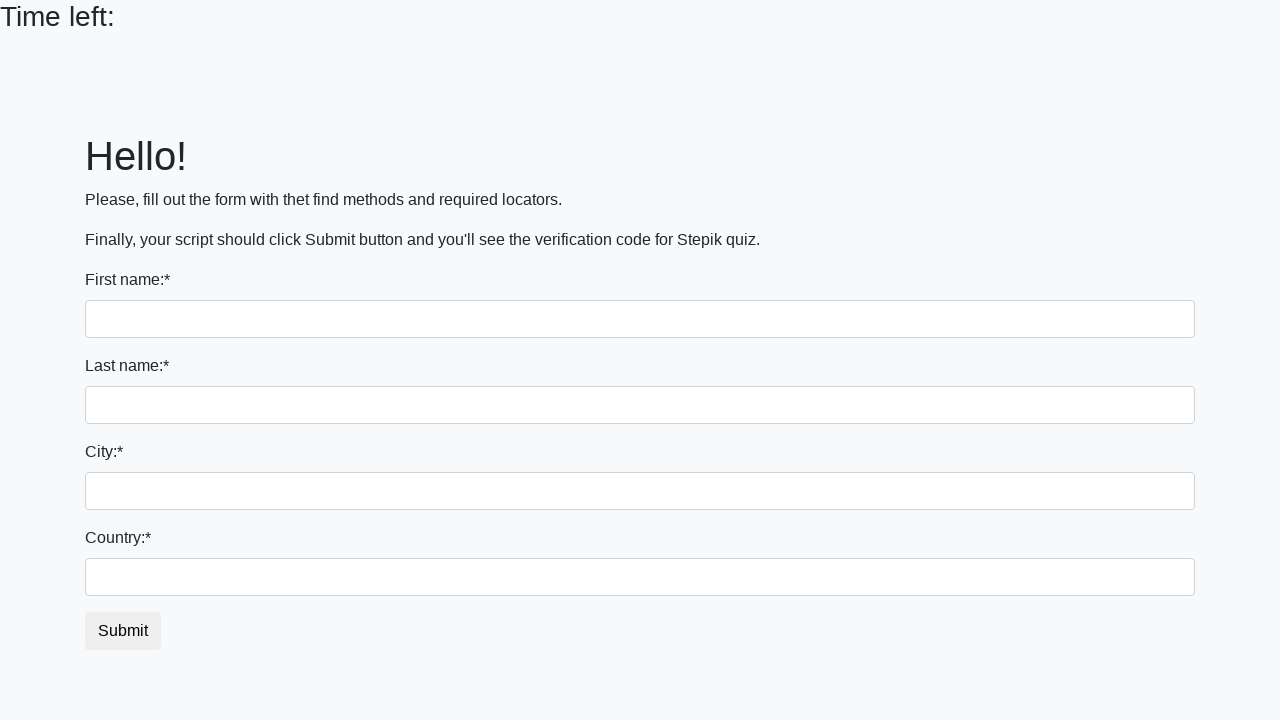

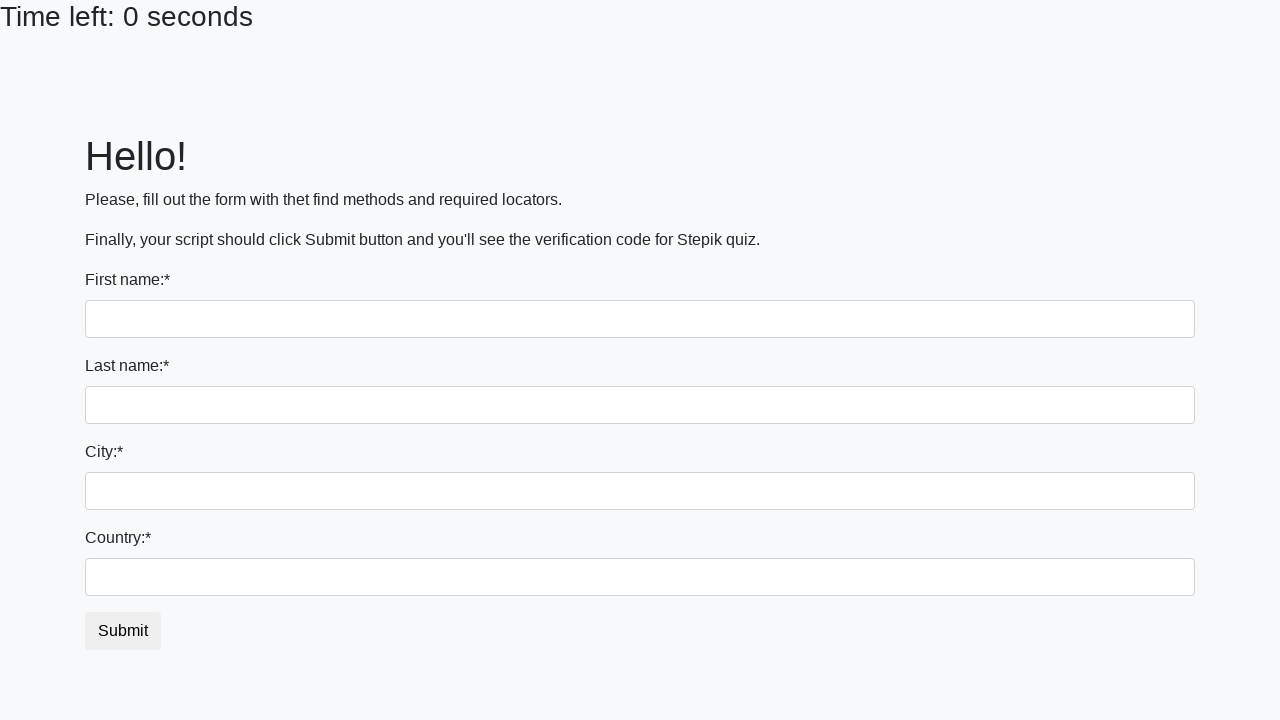